Tests iframe interactions using locator IDs by filling a form inside an iframe and submitting it

Starting URL: https://www.techglobal-training.com/

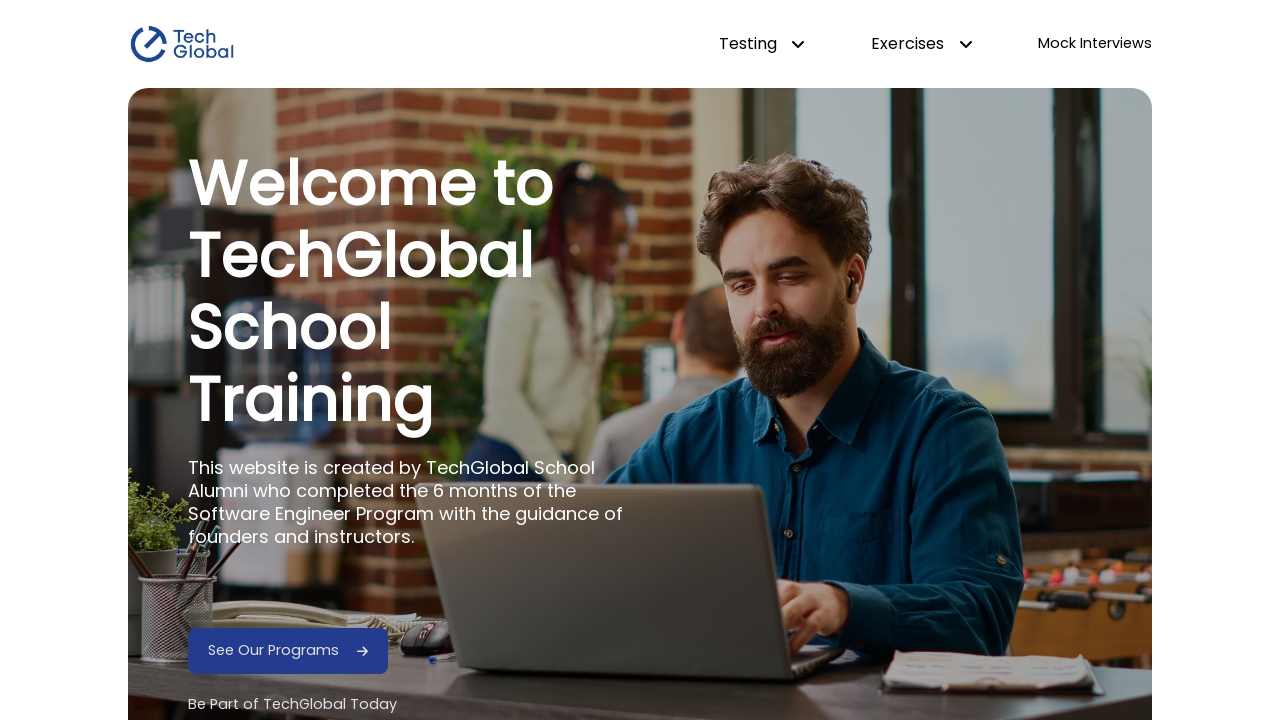

Hovered over dropdown menu at (762, 44) on #dropdown-testing
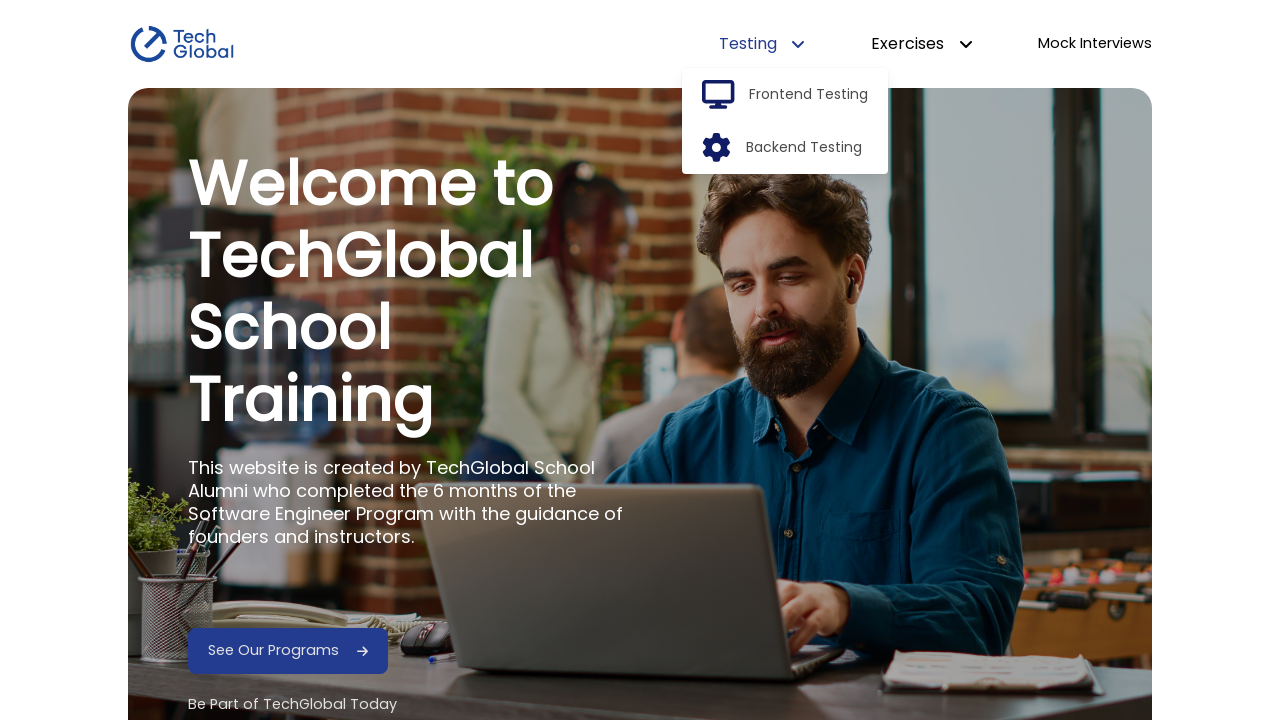

Clicked frontend option from dropdown at (809, 95) on #frontend-option
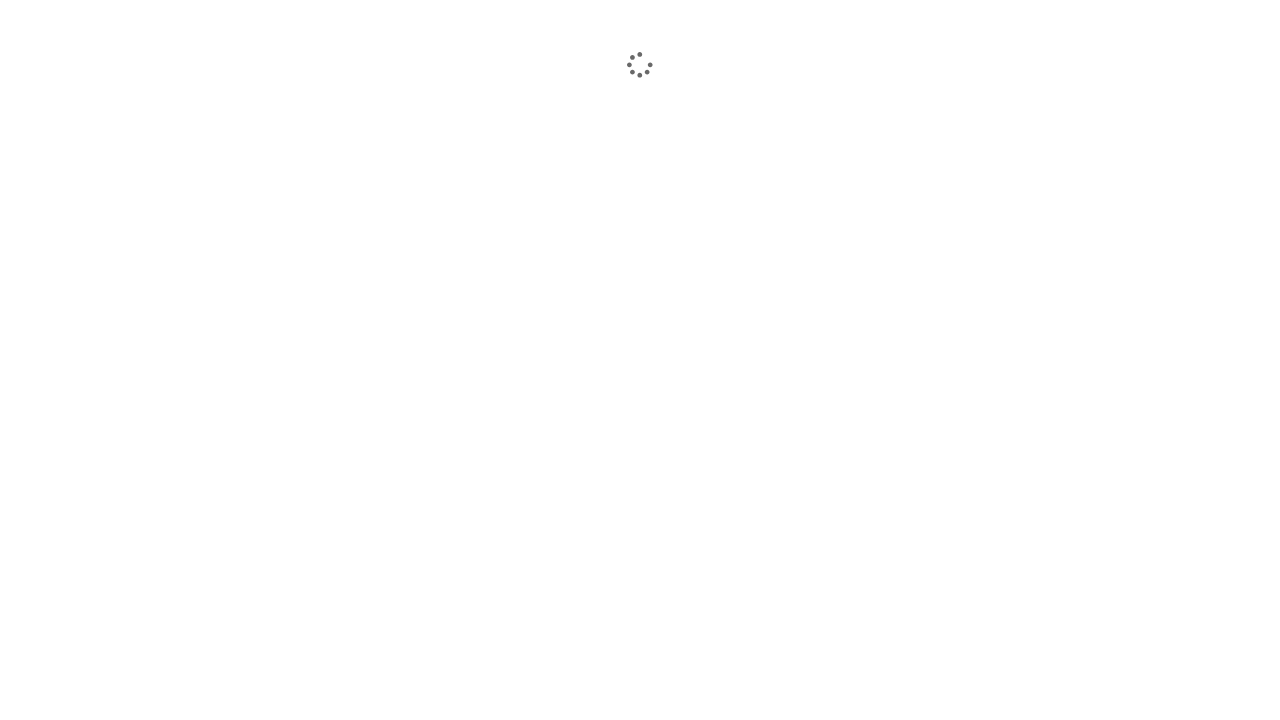

Clicked IFrames link at (215, 530) on internal:role=link[name="IFrames"i]
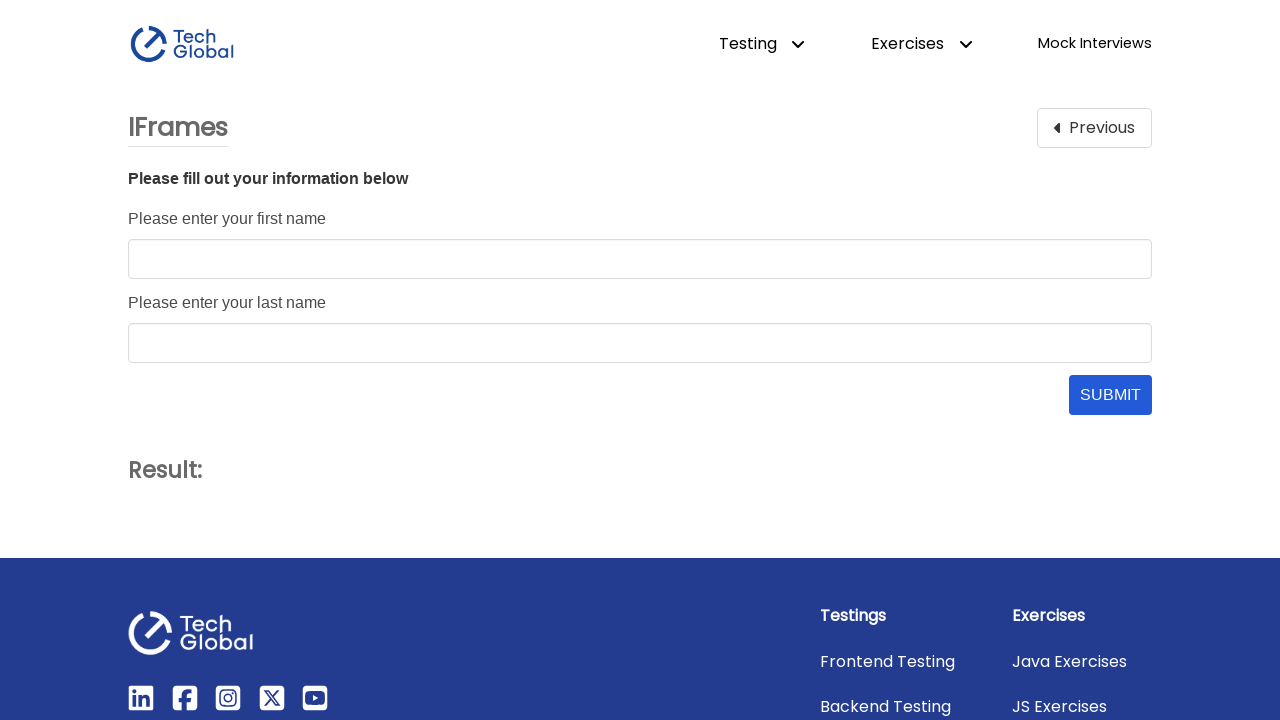

Located iframe with ID 'form_frame'
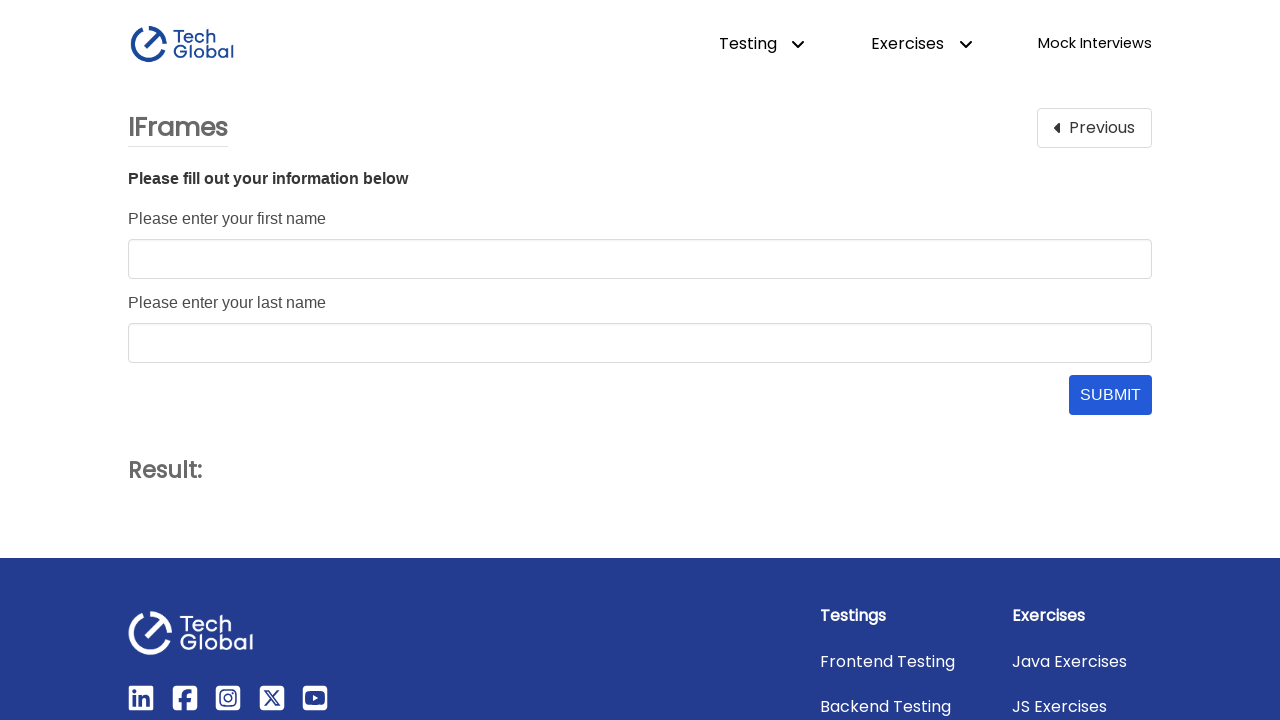

Filled first name field with 'Alex' in iframe on #form_frame >> internal:control=enter-frame >> #first_name
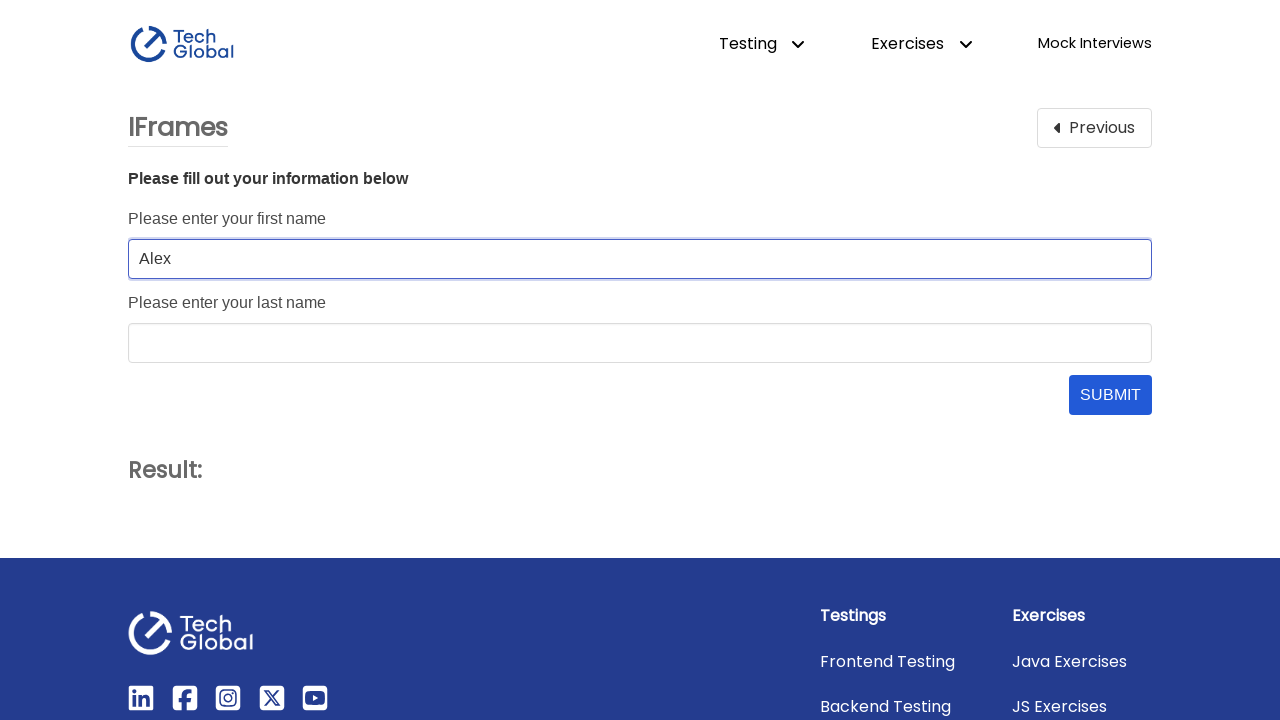

Filled last name field with 'Smith' in iframe on #form_frame >> internal:control=enter-frame >> #last_name
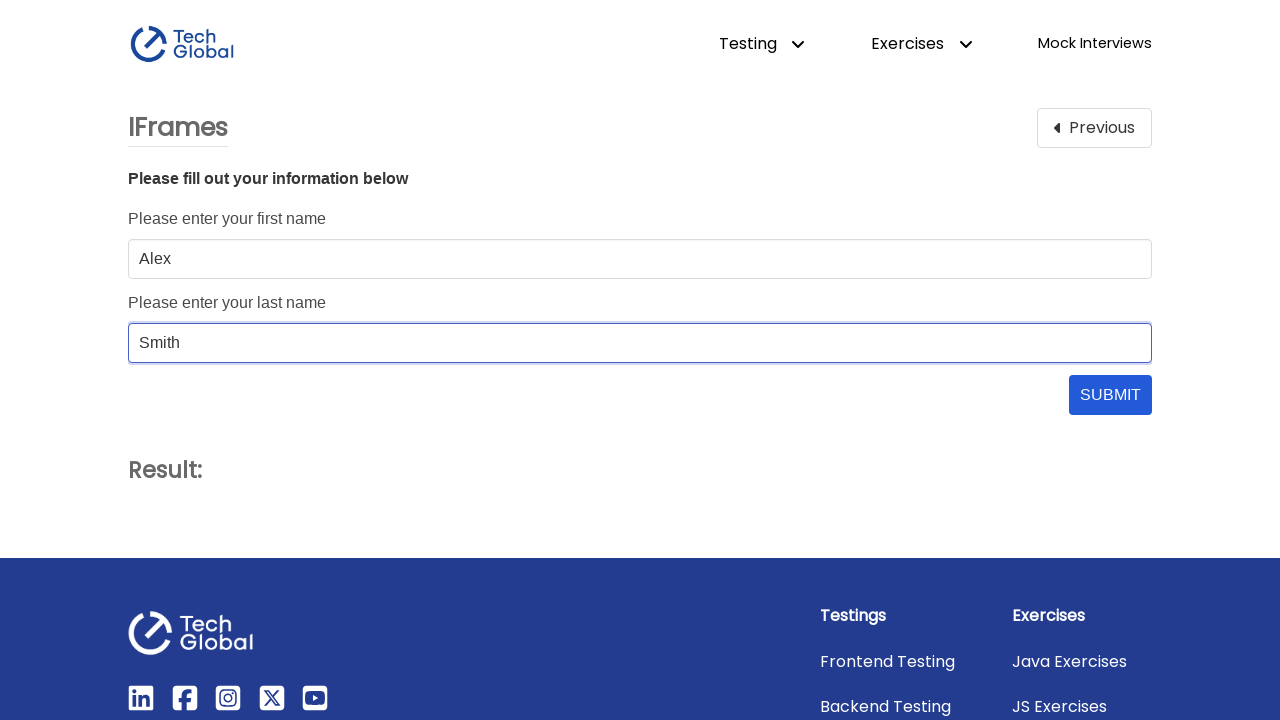

Clicked submit button in iframe at (1110, 395) on #form_frame >> internal:control=enter-frame >> #submit
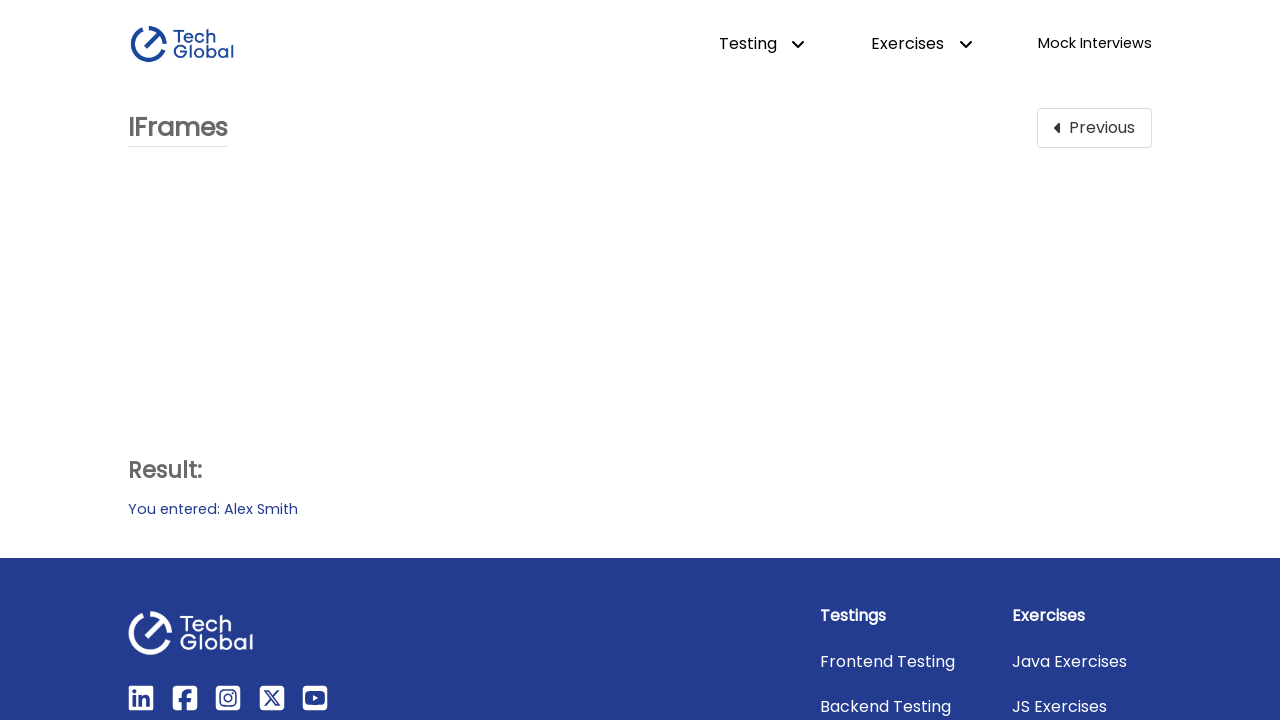

Form submission result displayed
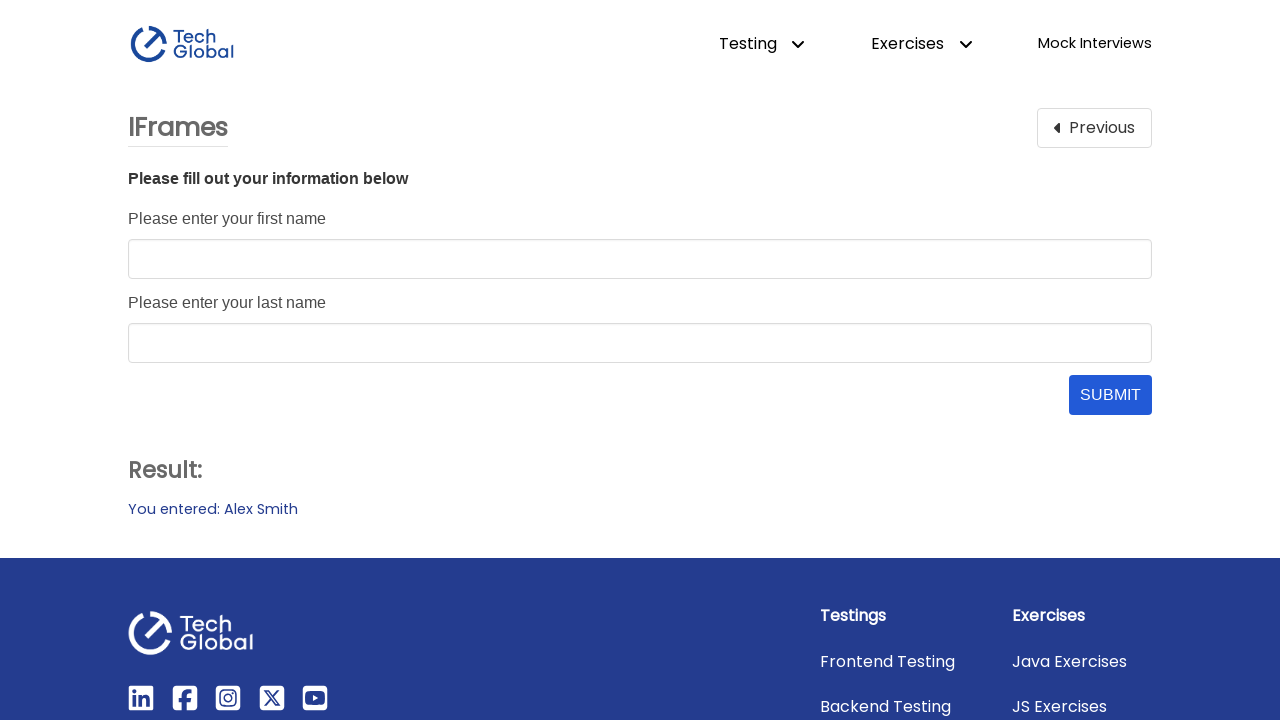

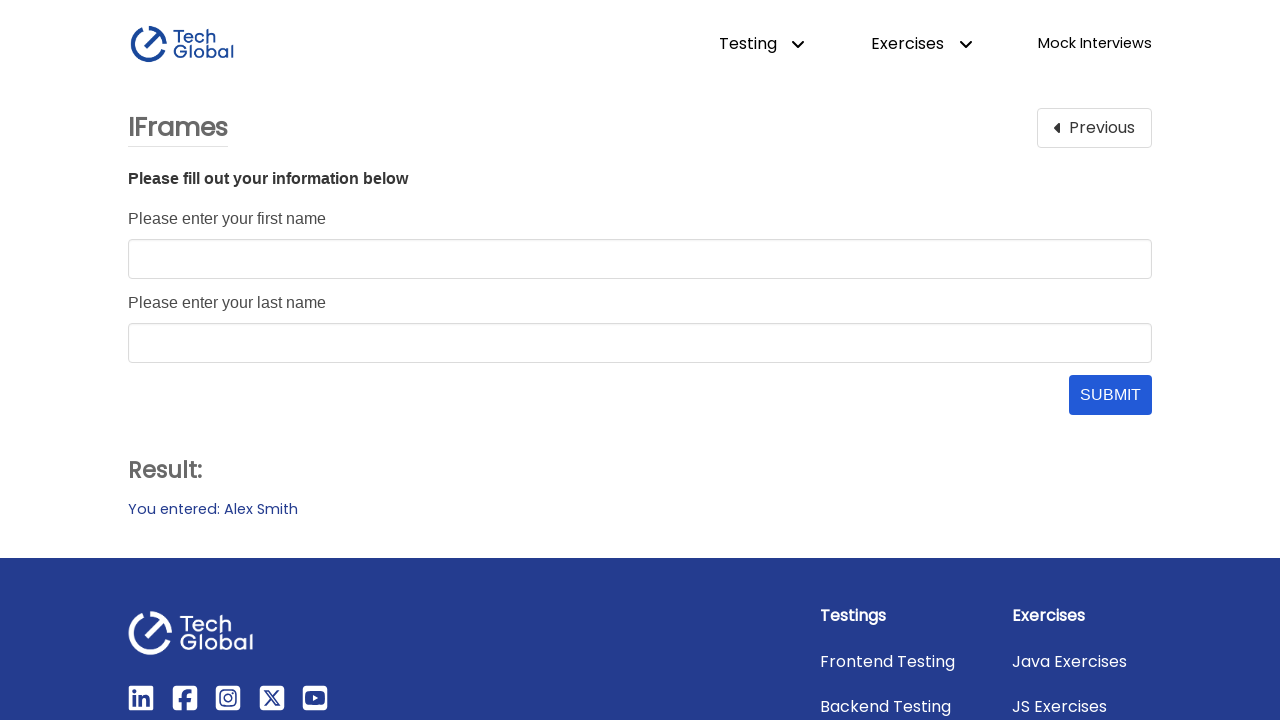